Tests page scrolling functionality by scrolling down incrementally and then scrolling to a specific element

Starting URL: https://formy-project.herokuapp.com/scroll

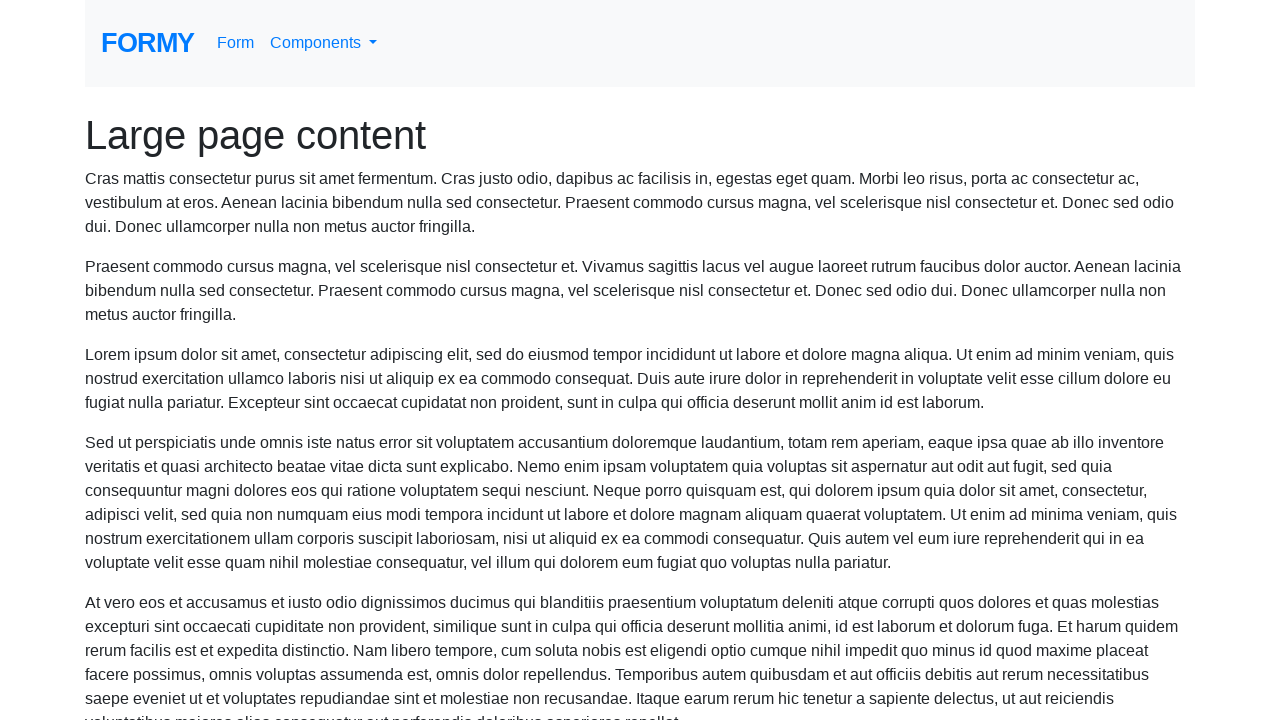

Scrolled down by 50 pixels (1st increment)
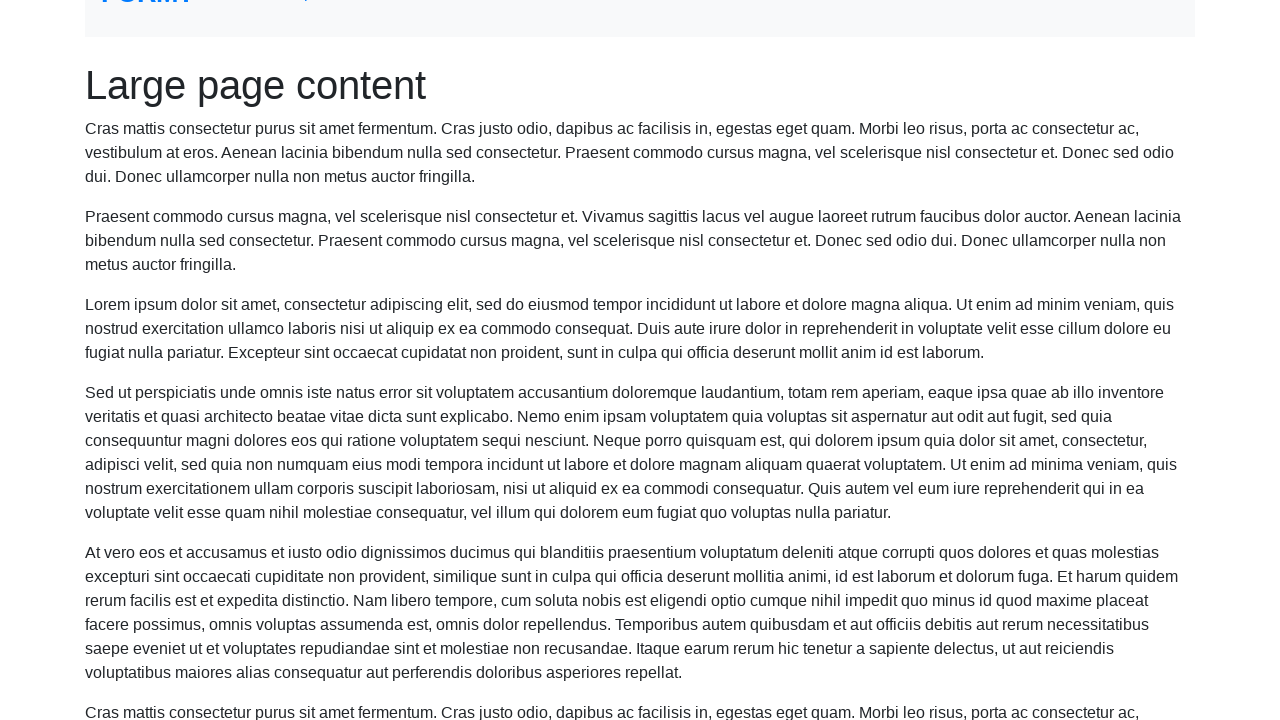

Waited 2 seconds after first scroll
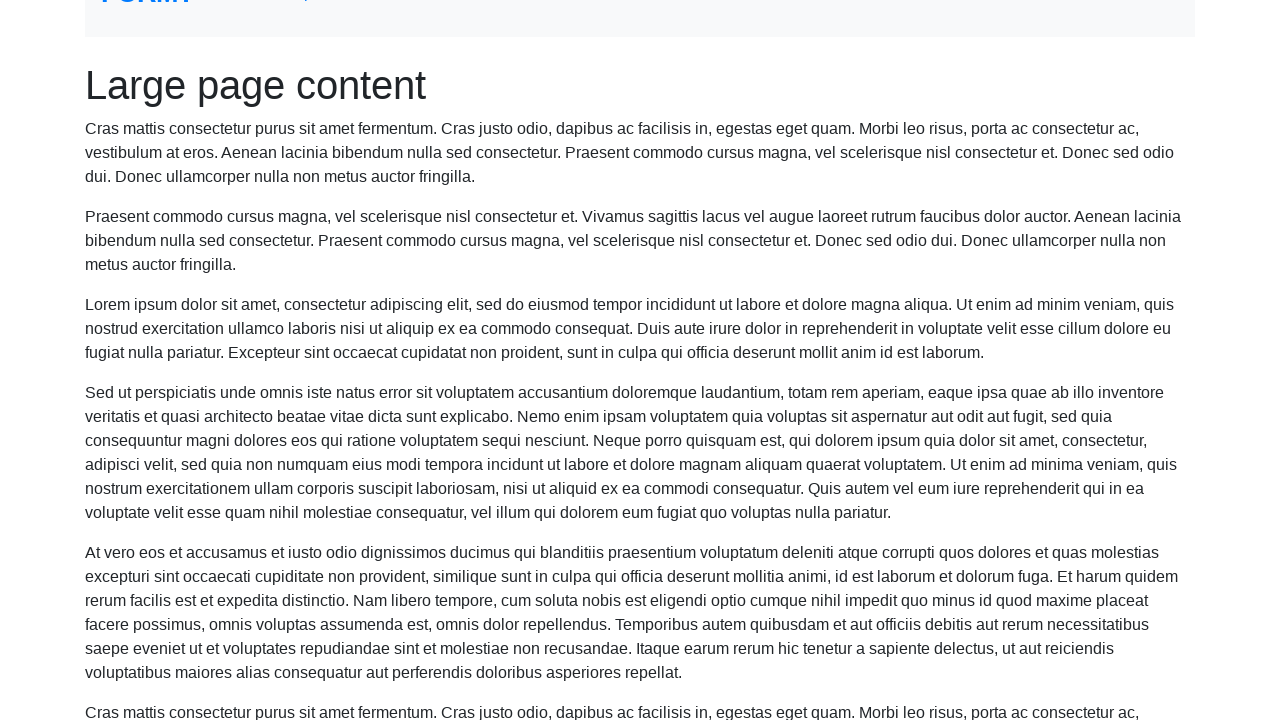

Scrolled down by 50 pixels (2nd increment)
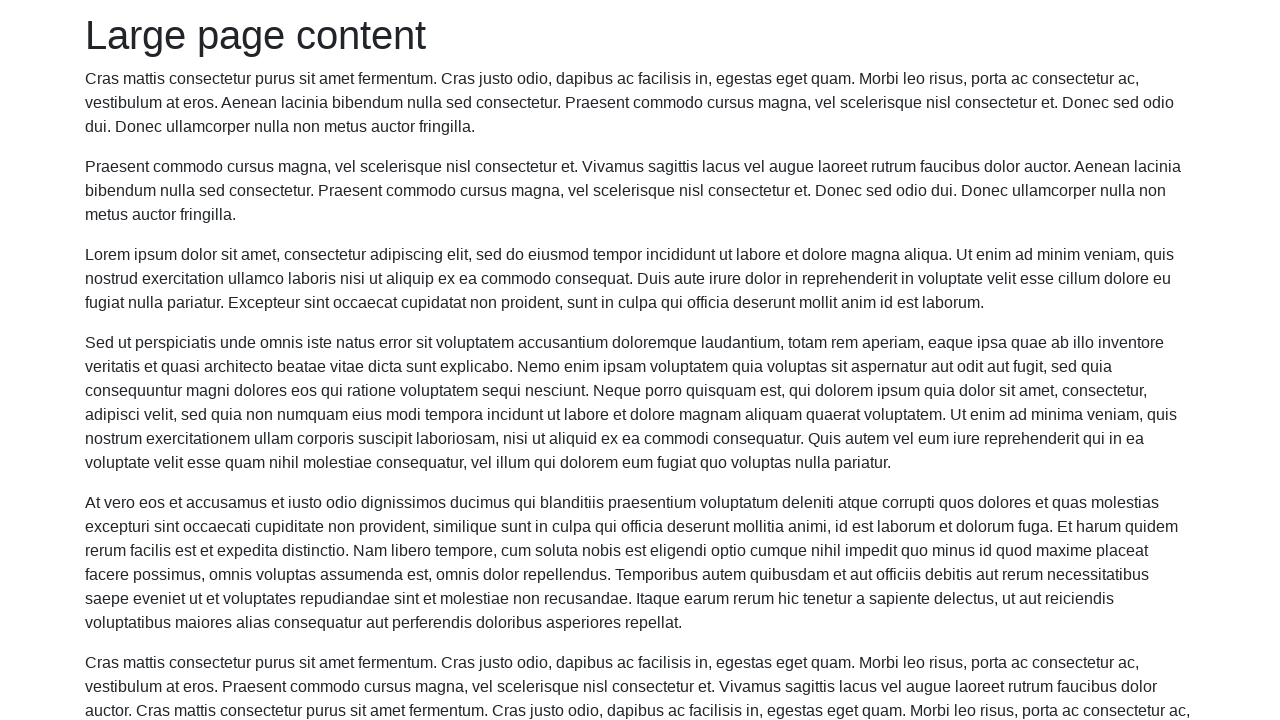

Waited 2 seconds after second scroll
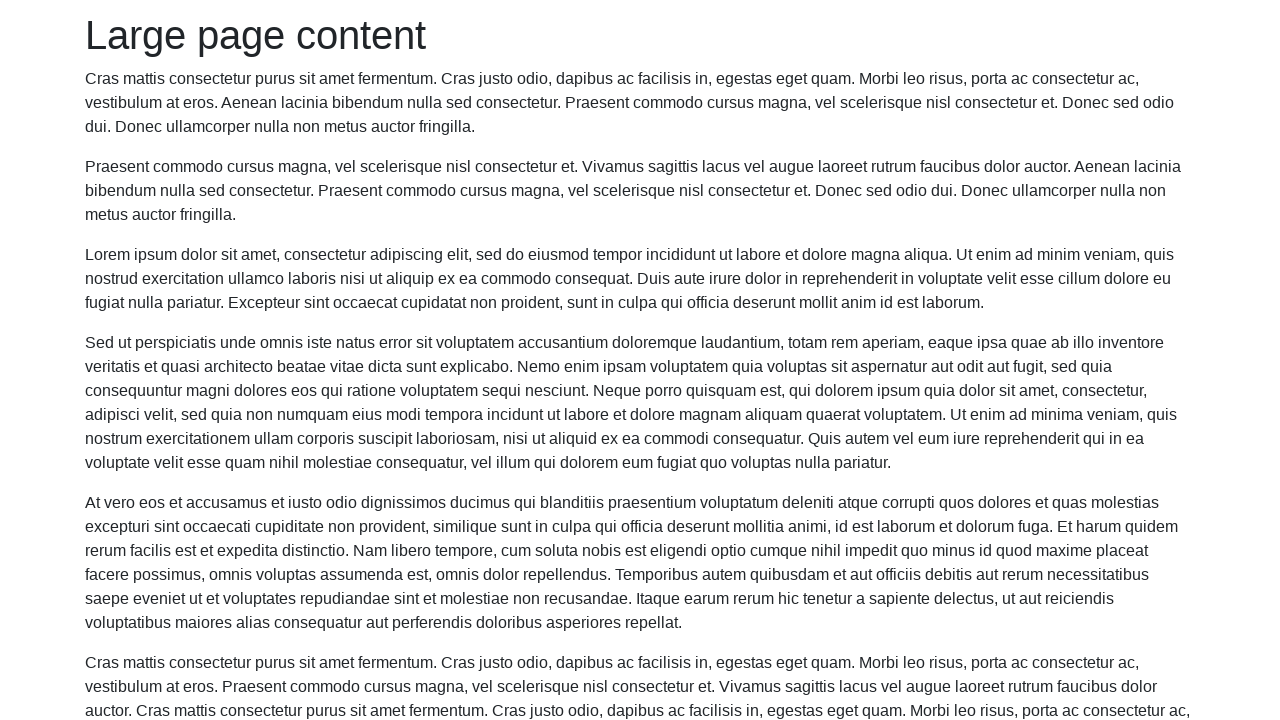

Scrolled down by 50 pixels (3rd increment)
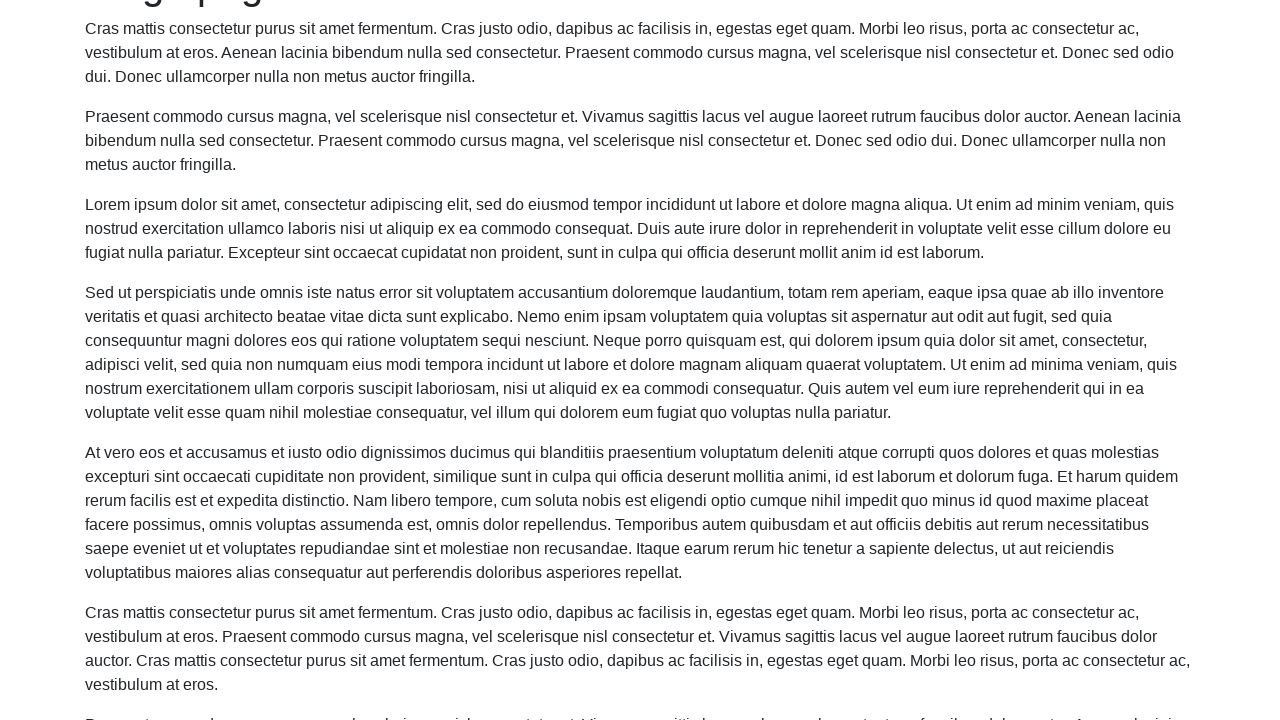

Waited 2 seconds after third scroll
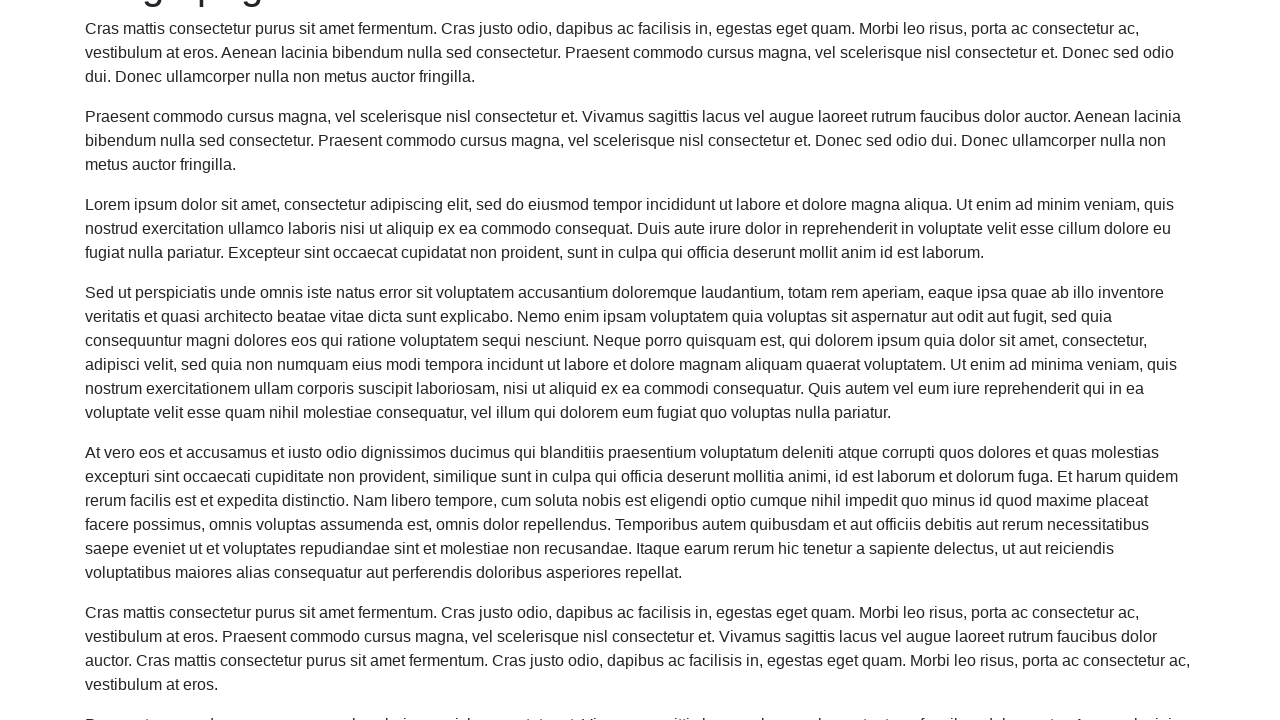

Scrolled down by 50 pixels (4th increment)
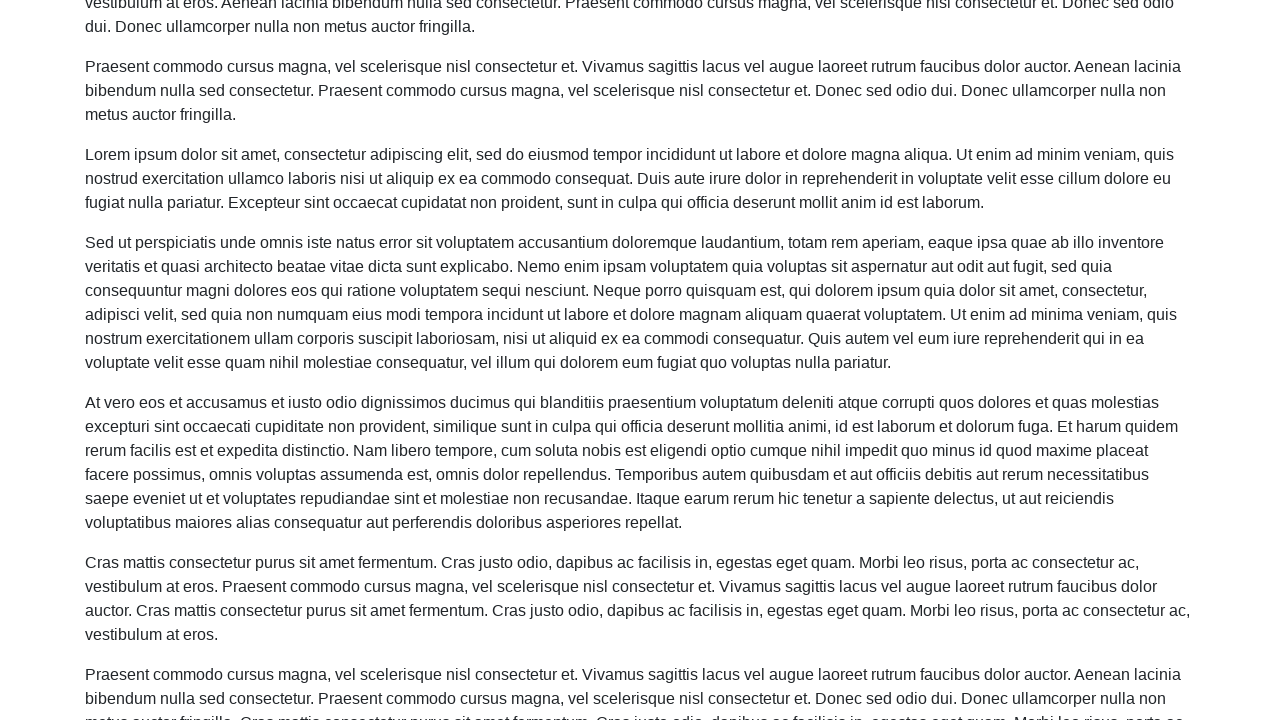

Waited 2 seconds after fourth scroll
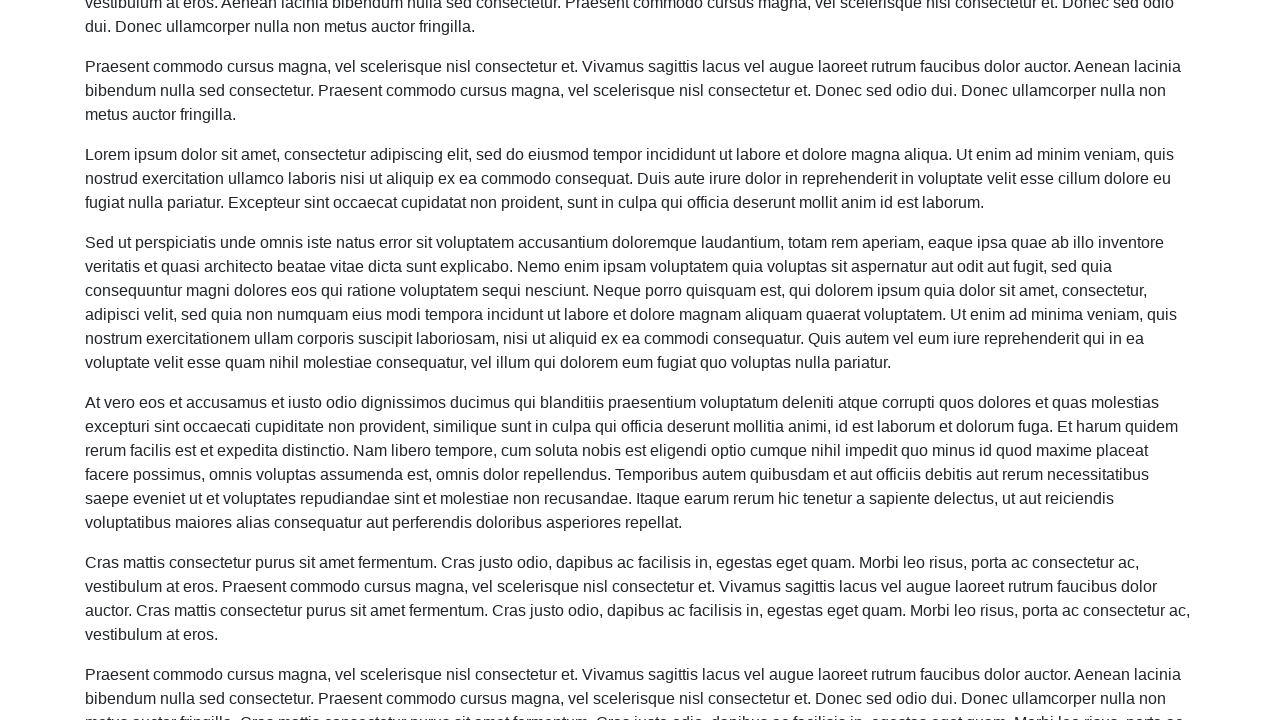

Scrolled to name element
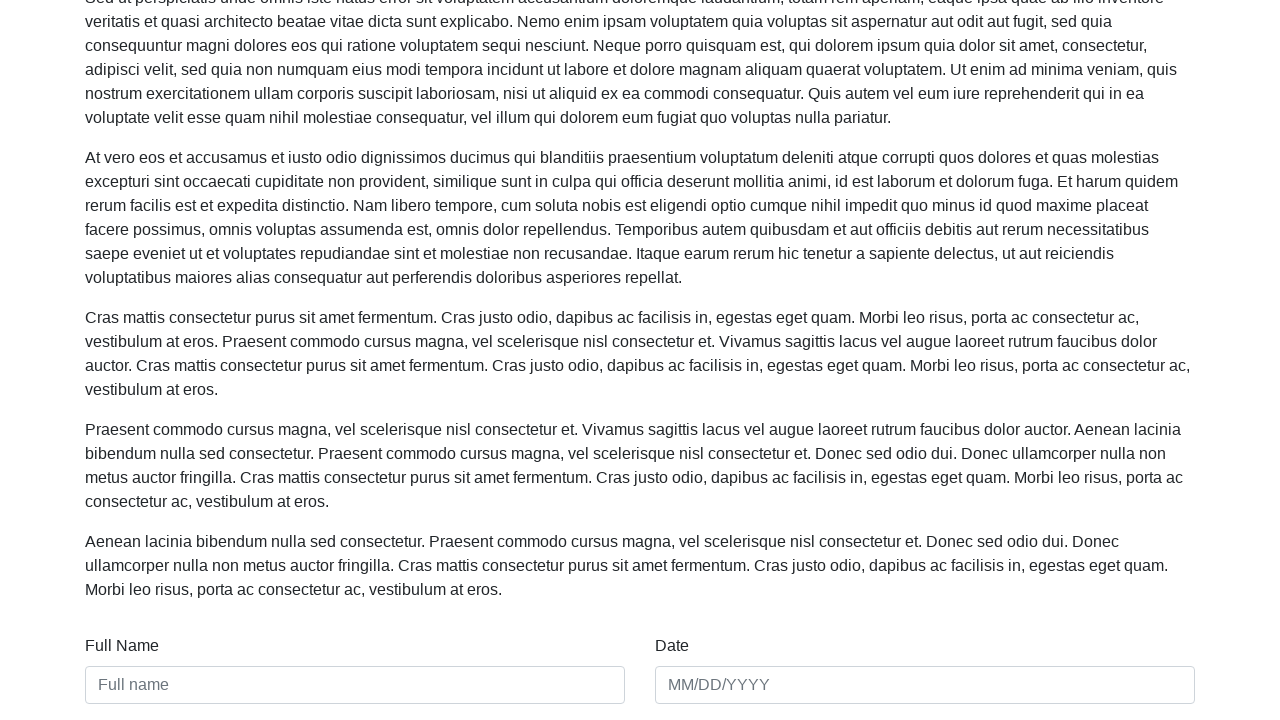

Waited 2 seconds after scrolling to name element
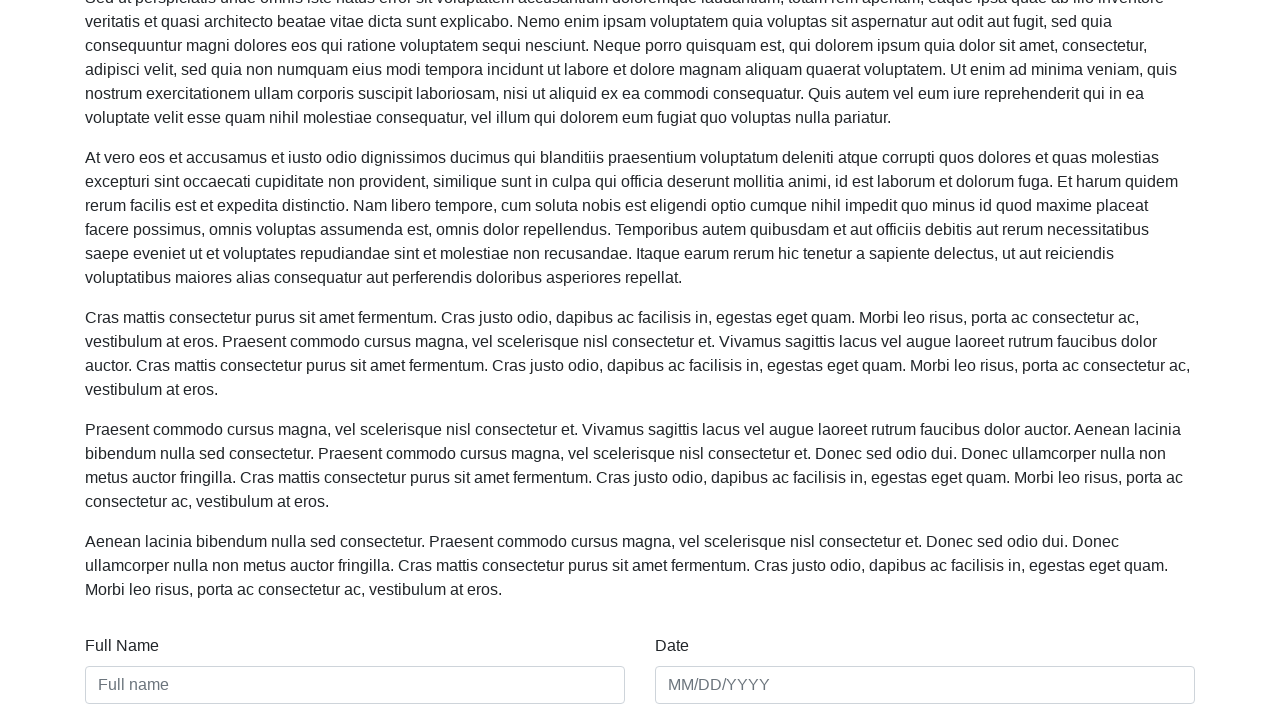

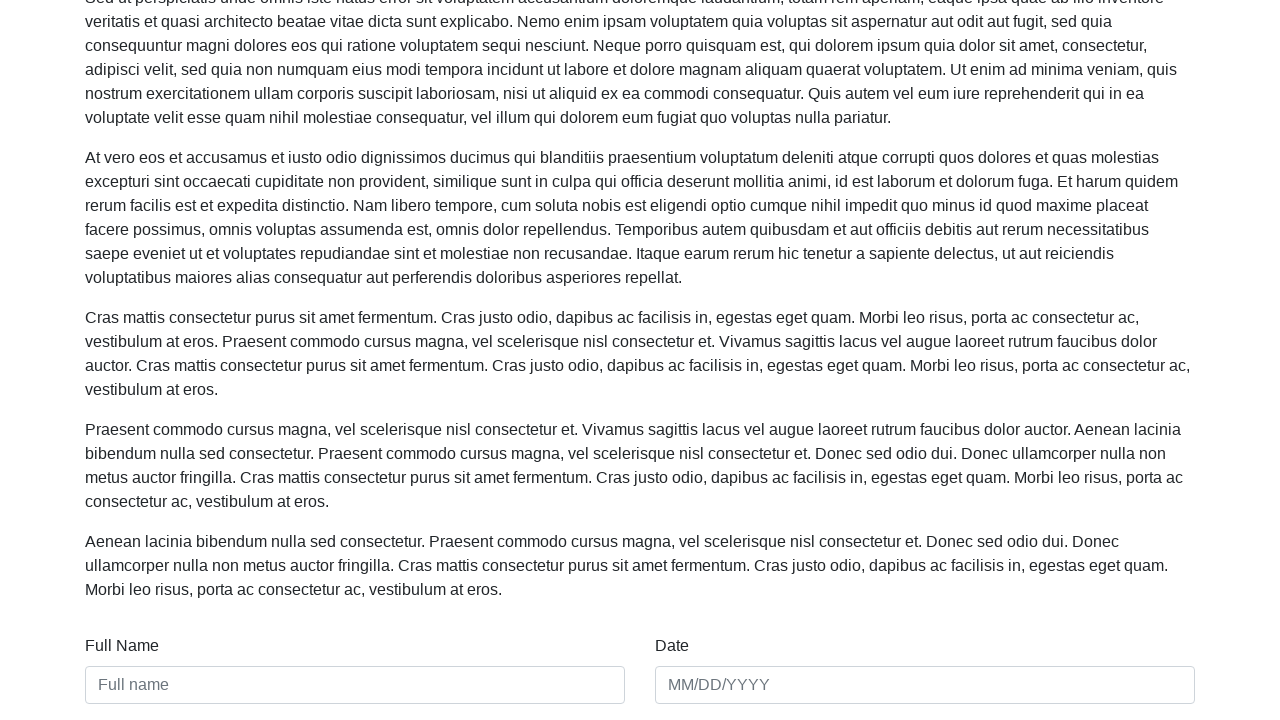